Navigates to the Selenium downloads page and clicks the API Docs link for a specific programming language (Java)

Starting URL: https://www.selenium.dev/downloads

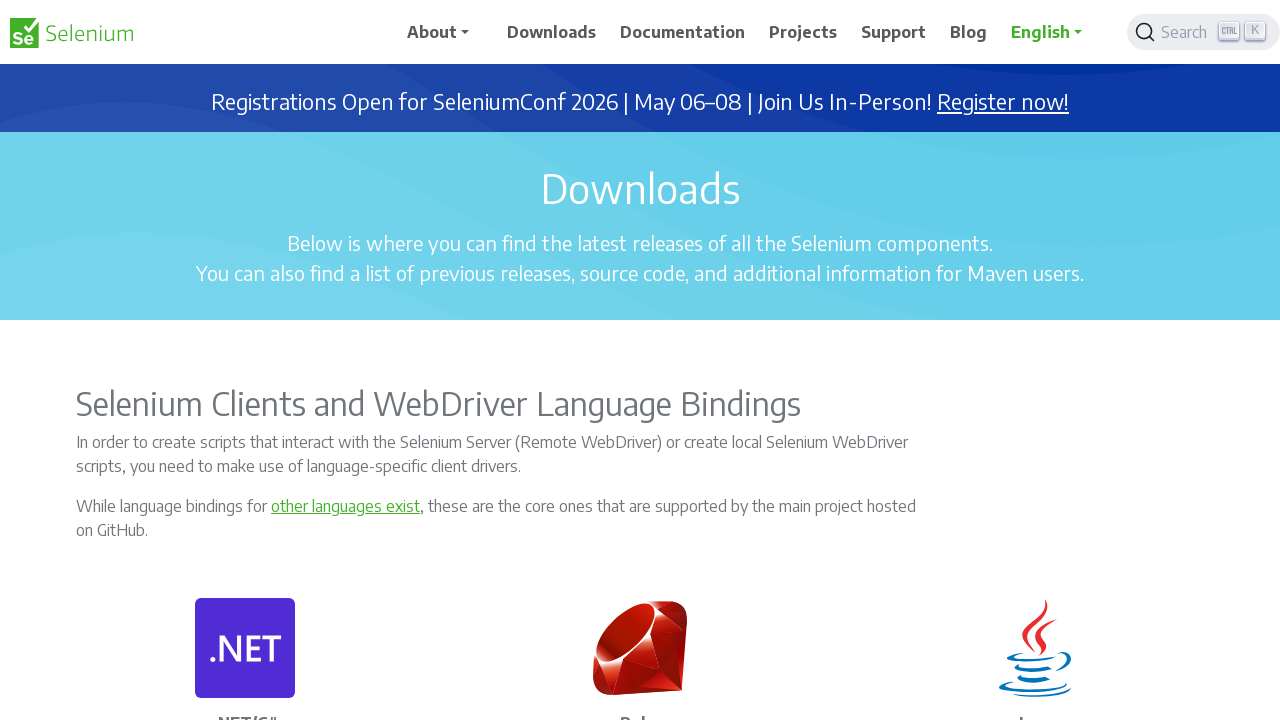

Navigated to Selenium downloads page
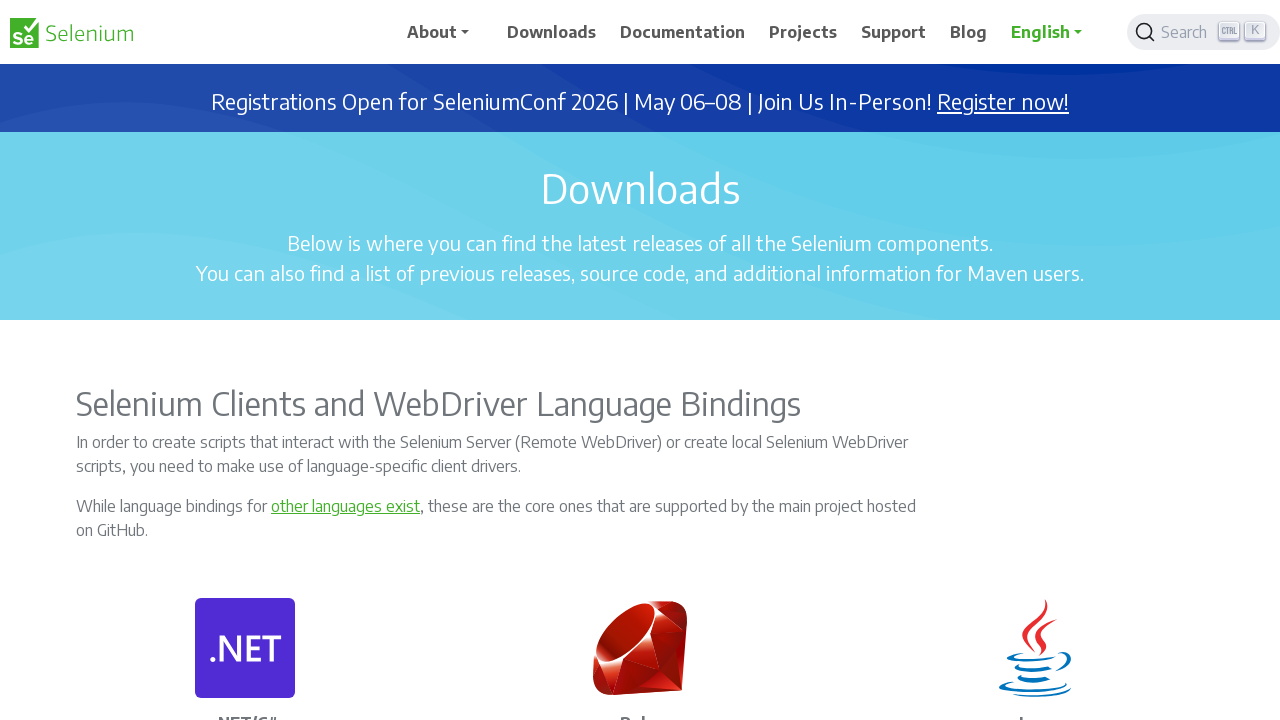

Clicked API Docs link for Java at (1035, 360) on xpath=//p[.='Java']/ancestor::div[contains(@class,'card-body')]/descendant::a[.=
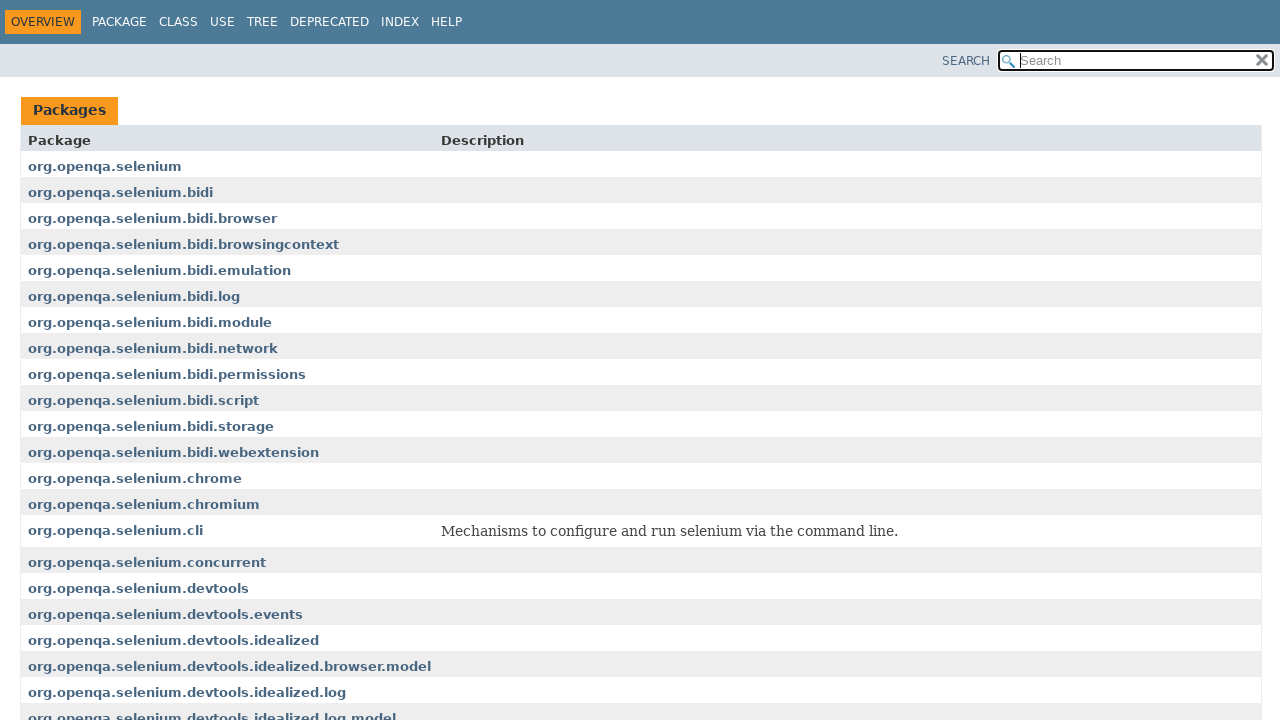

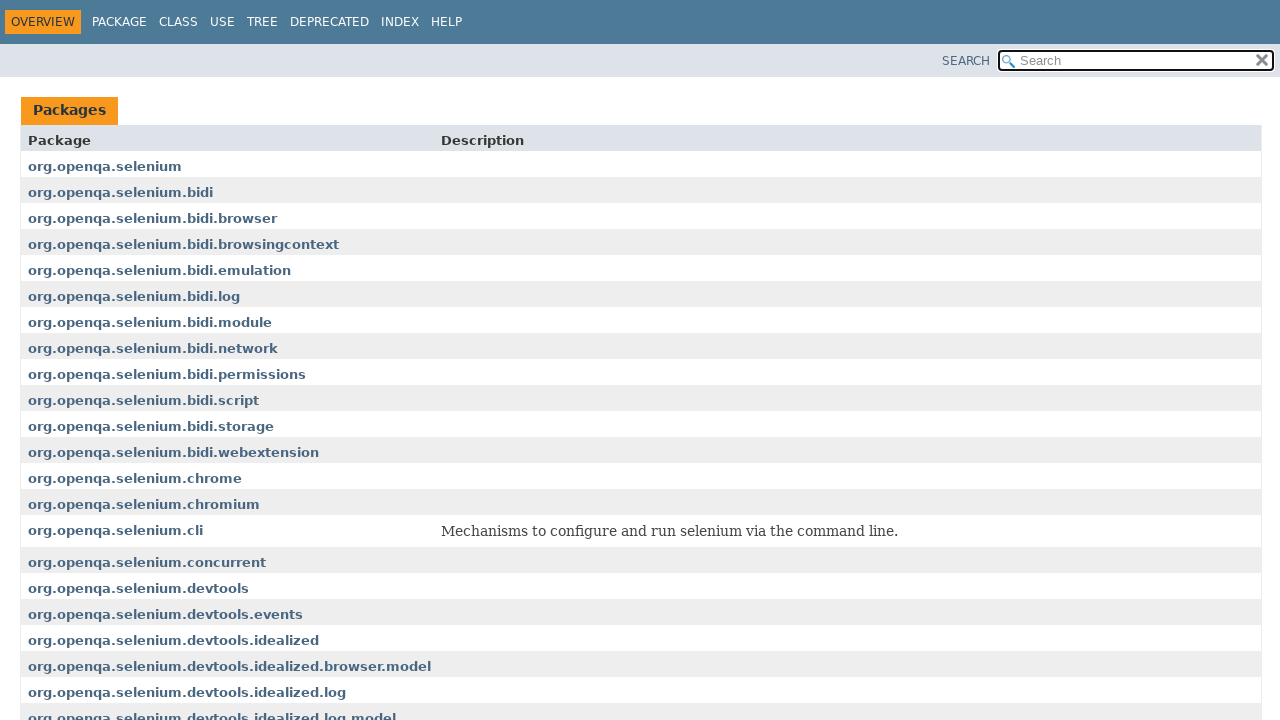